Tests navigation from the homepage to the AS-Level page by clicking the AS-Level link and verifying the URL changes correctly.

Starting URL: https://smoothmaths.co.uk/

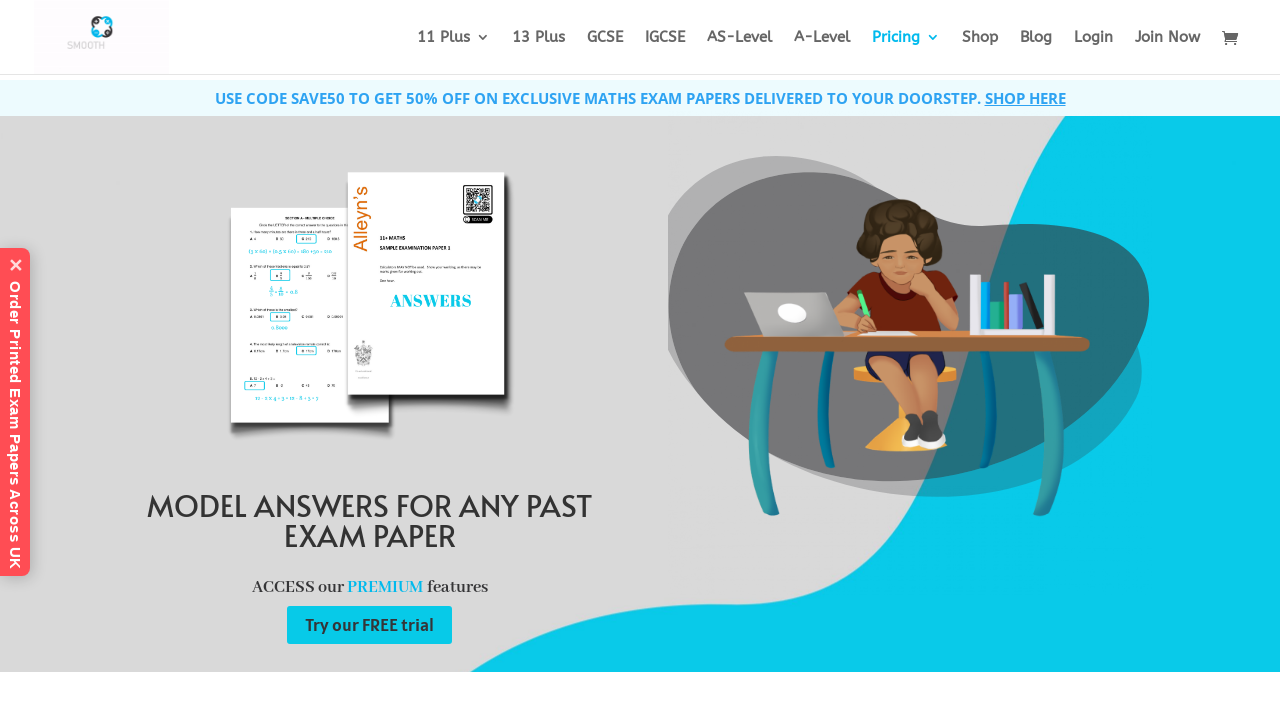

Clicked on AS-Level link at (740, 52) on text=AS-Level
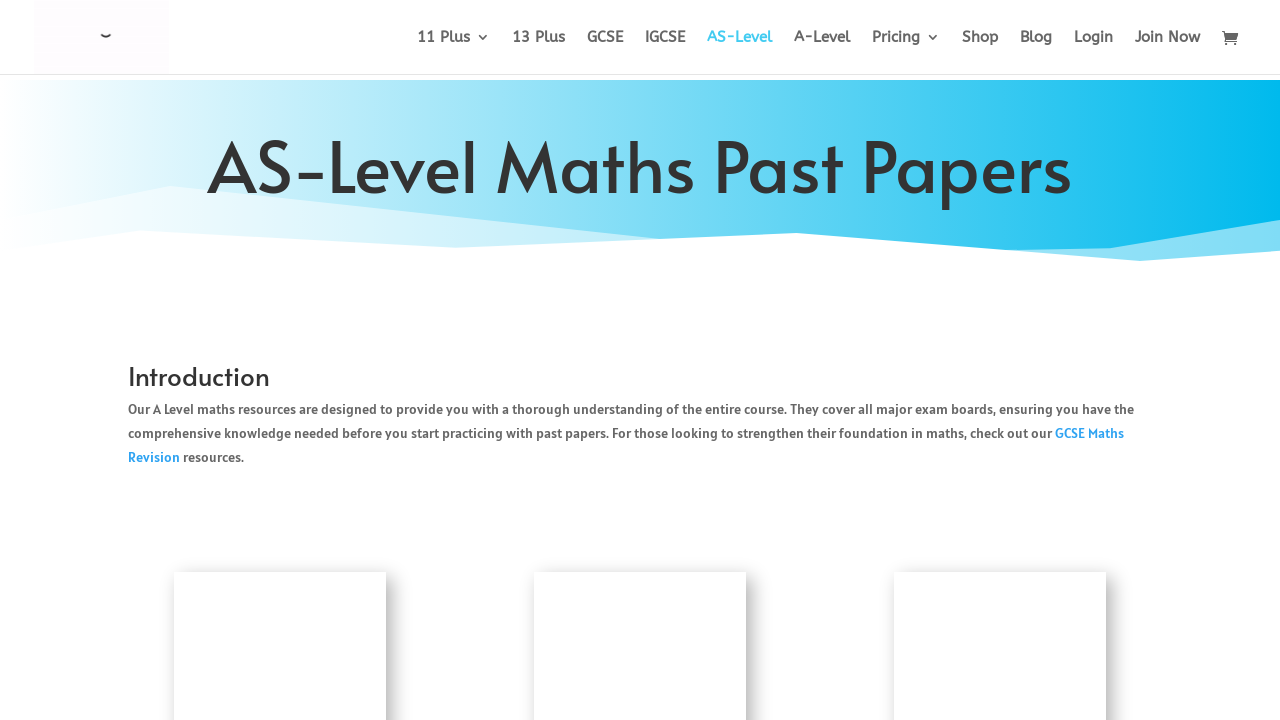

Navigated to AS-Level page and URL verified as https://smoothmaths.co.uk/as-level/
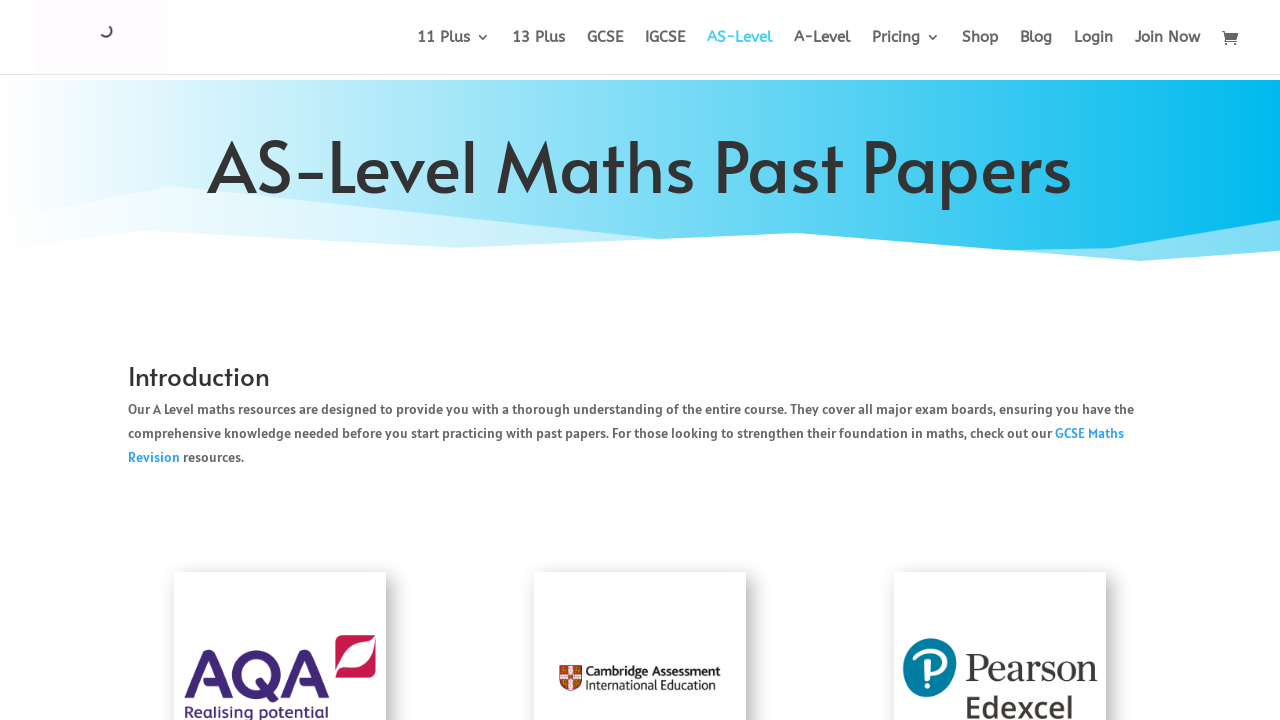

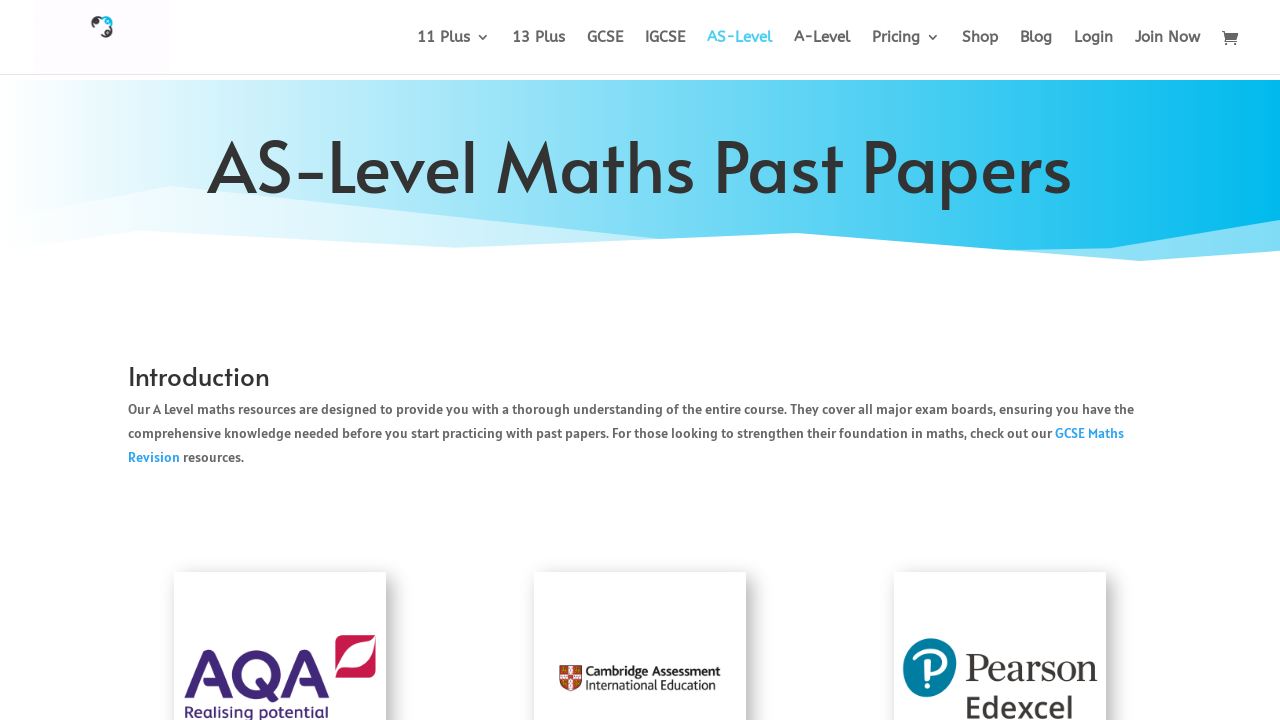